Tests different button click types including double-click, right-click (context click), and regular click on dynamic buttons.

Starting URL: https://demoqa.com/elements

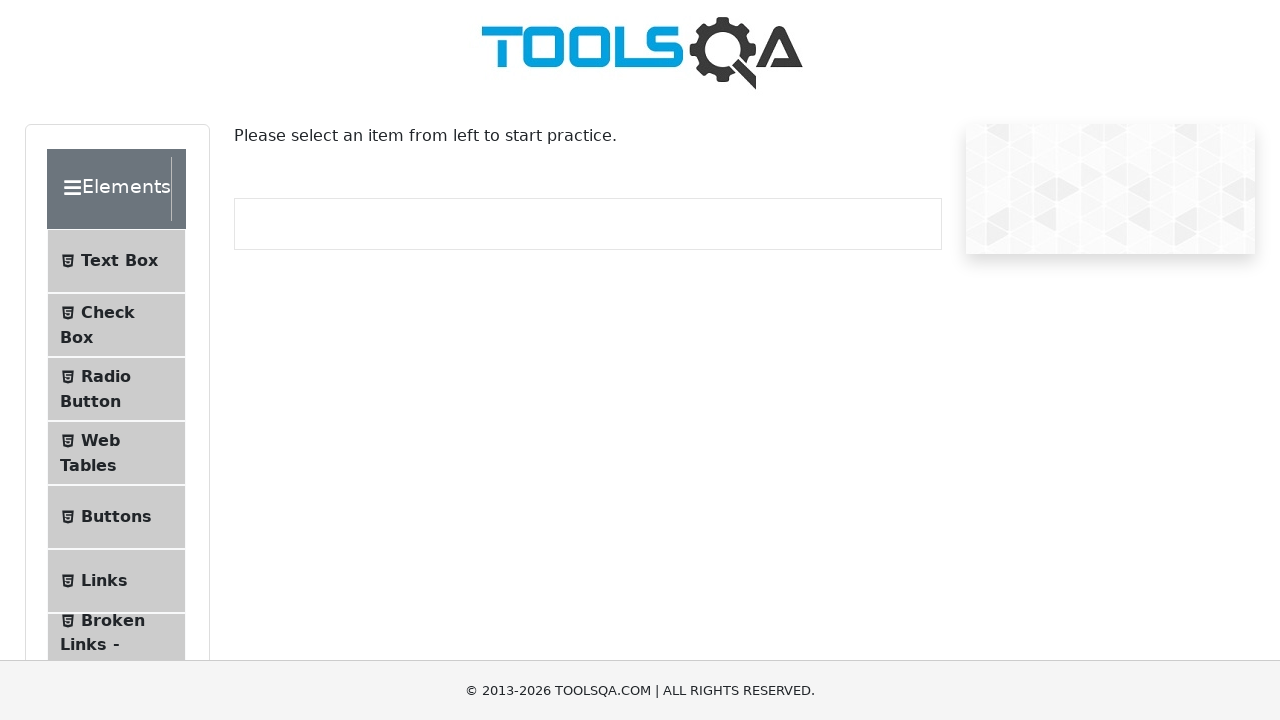

Scrolled down 150px to view Buttons menu
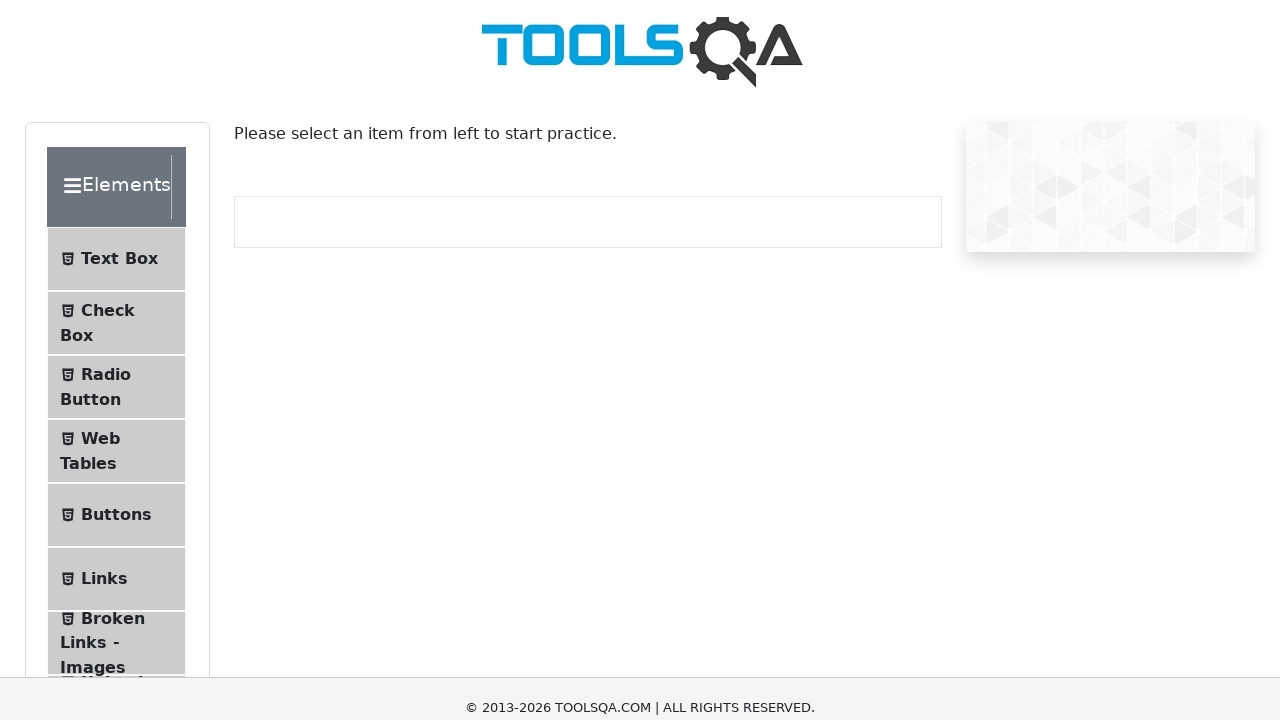

Clicked on Buttons menu item at (116, 367) on xpath=//*[@class = 'element-group'][1]//child::li[5]
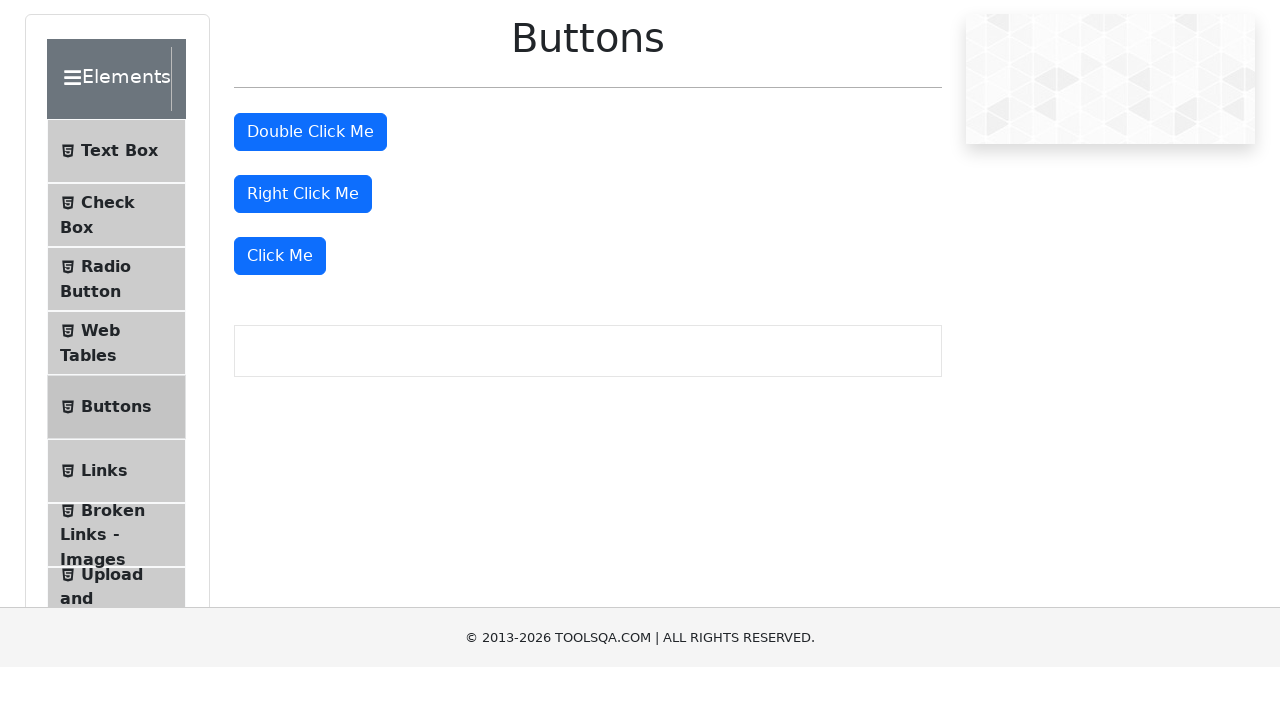

Scrolled down 50px to view double-click button
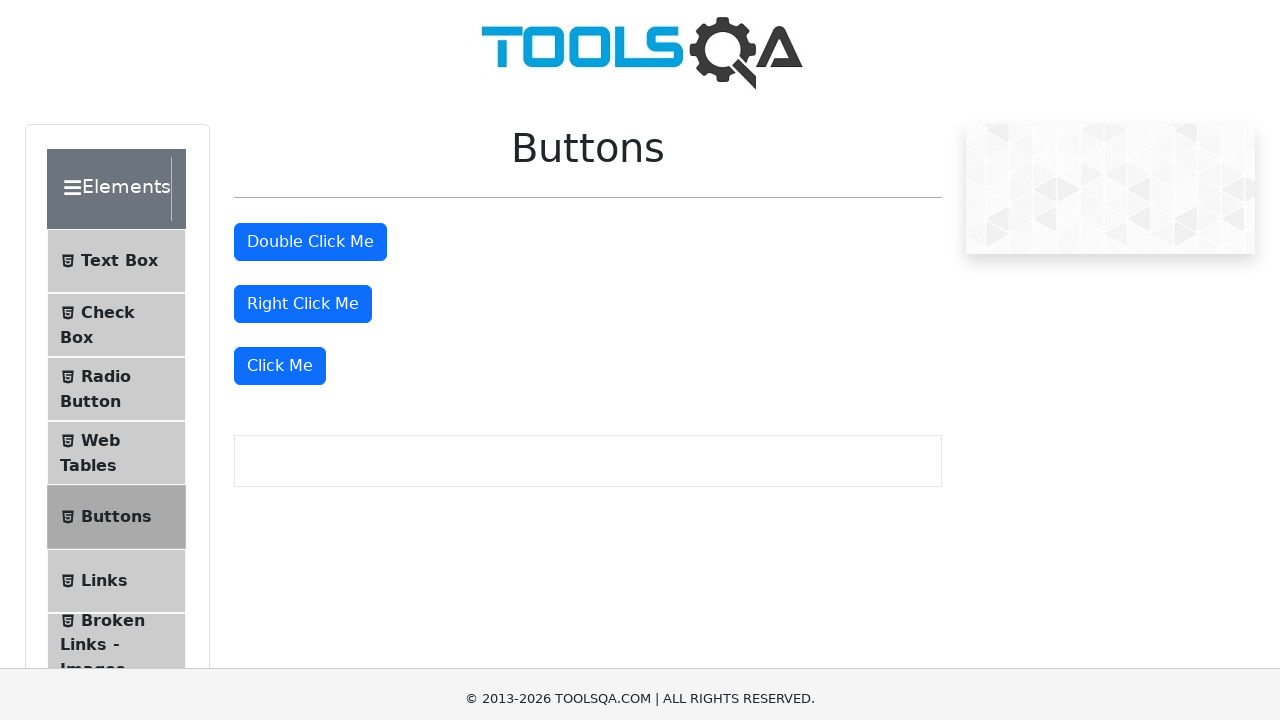

Double-clicked the double-click button at (310, 192) on #doubleClickBtn
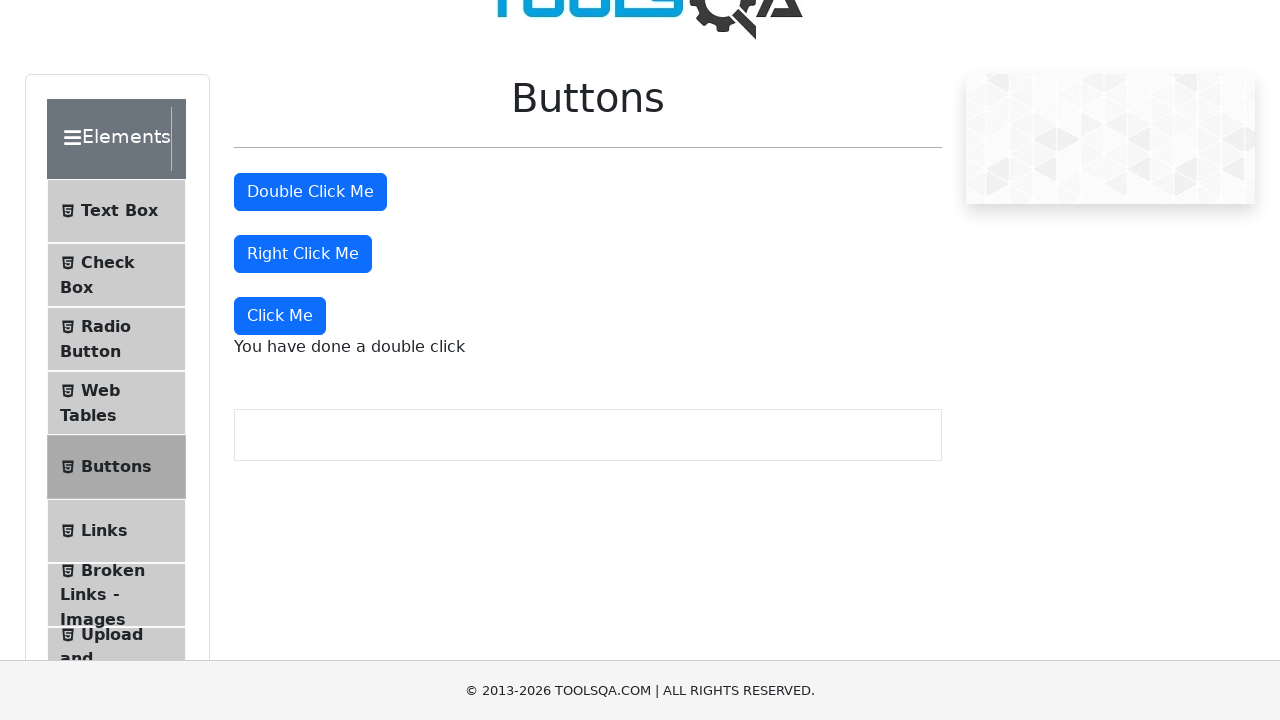

Scrolled down 50px to view right-click button
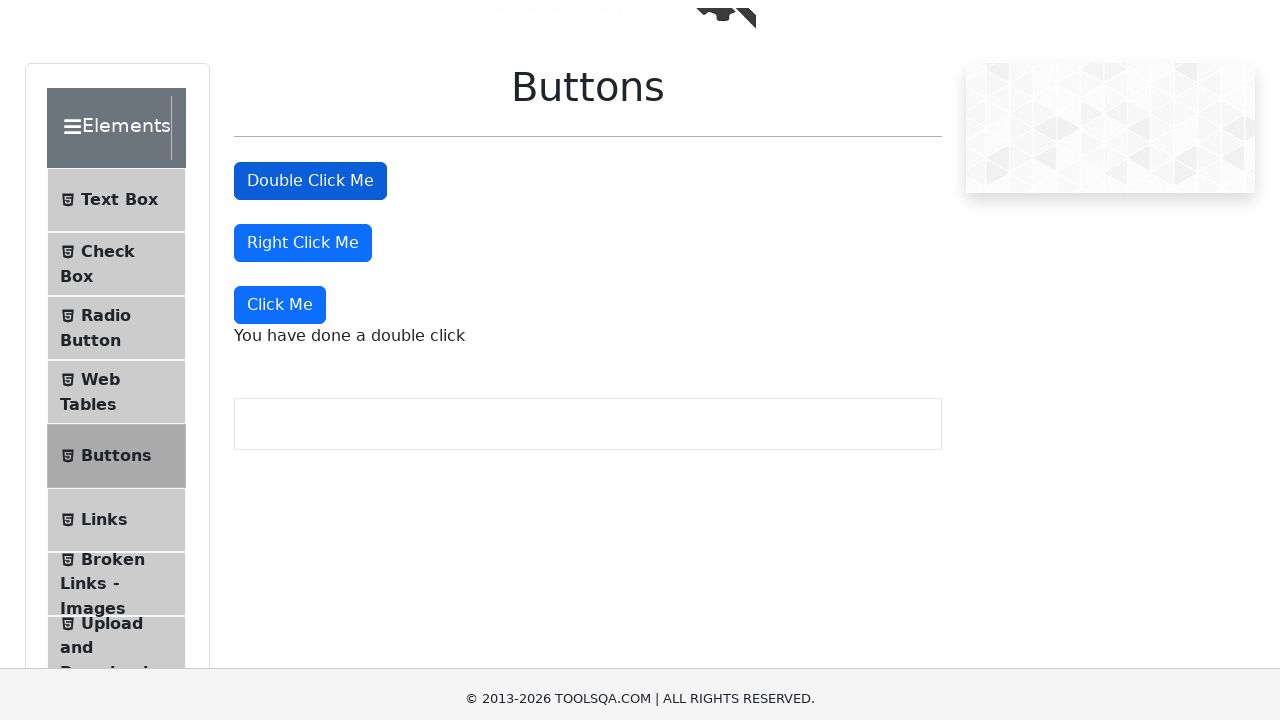

Right-clicked the right-click button at (303, 204) on #rightClickBtn
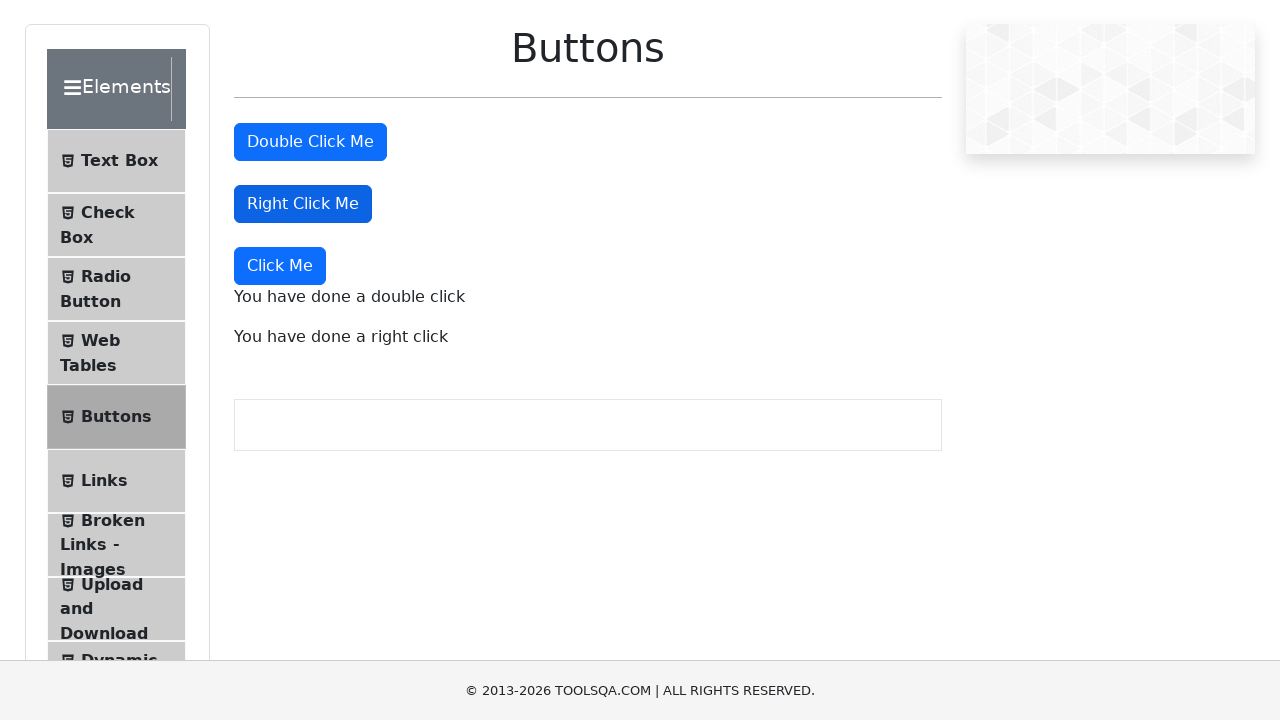

Scrolled down 200px to view dynamic click button
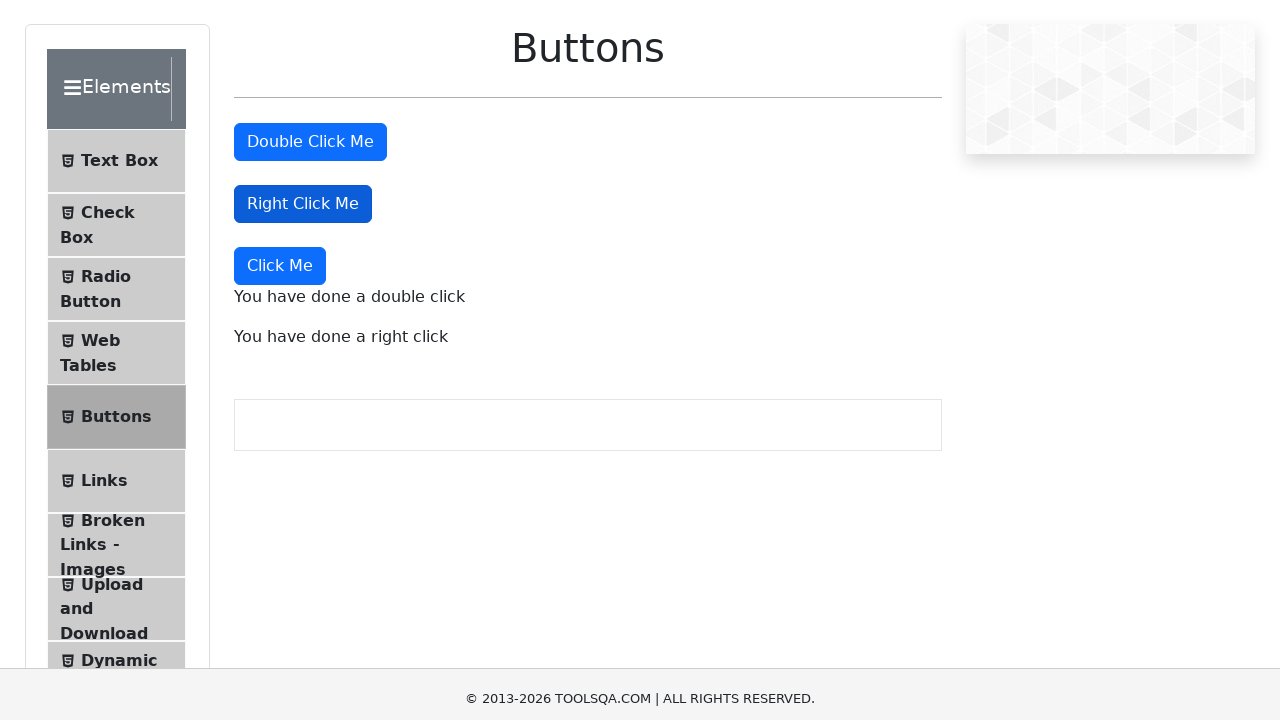

Clicked the dynamic 'Click Me' button at (280, 66) on xpath=//button[text()='Click Me']
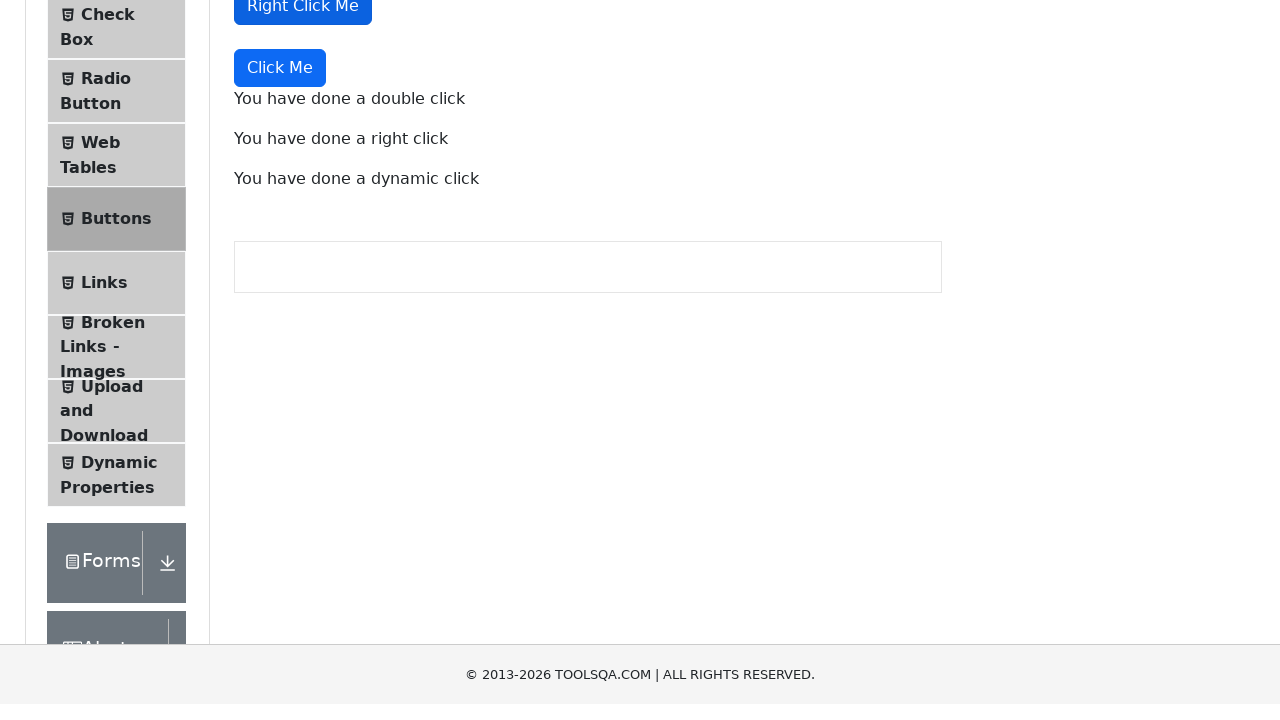

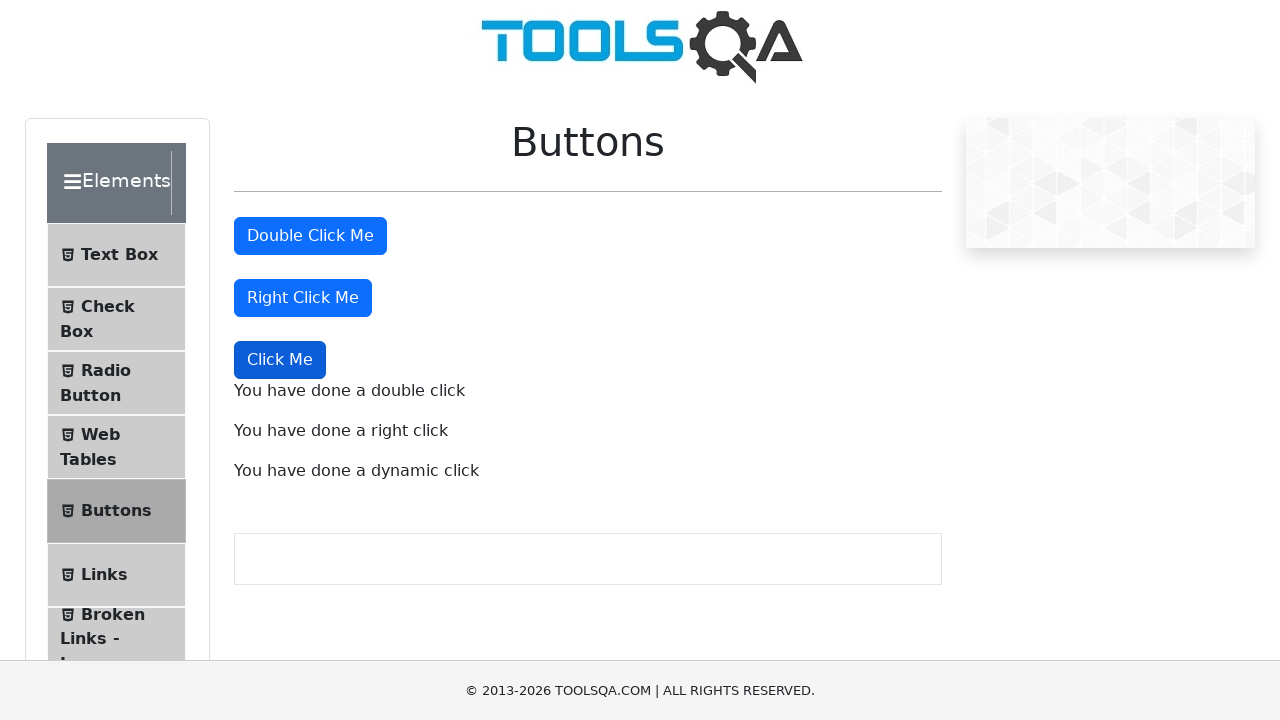